Tests that edits are saved when the edit field loses focus (blur event) by double-clicking a todo, editing text, and clicking elsewhere.

Starting URL: https://demo.playwright.dev/todomvc

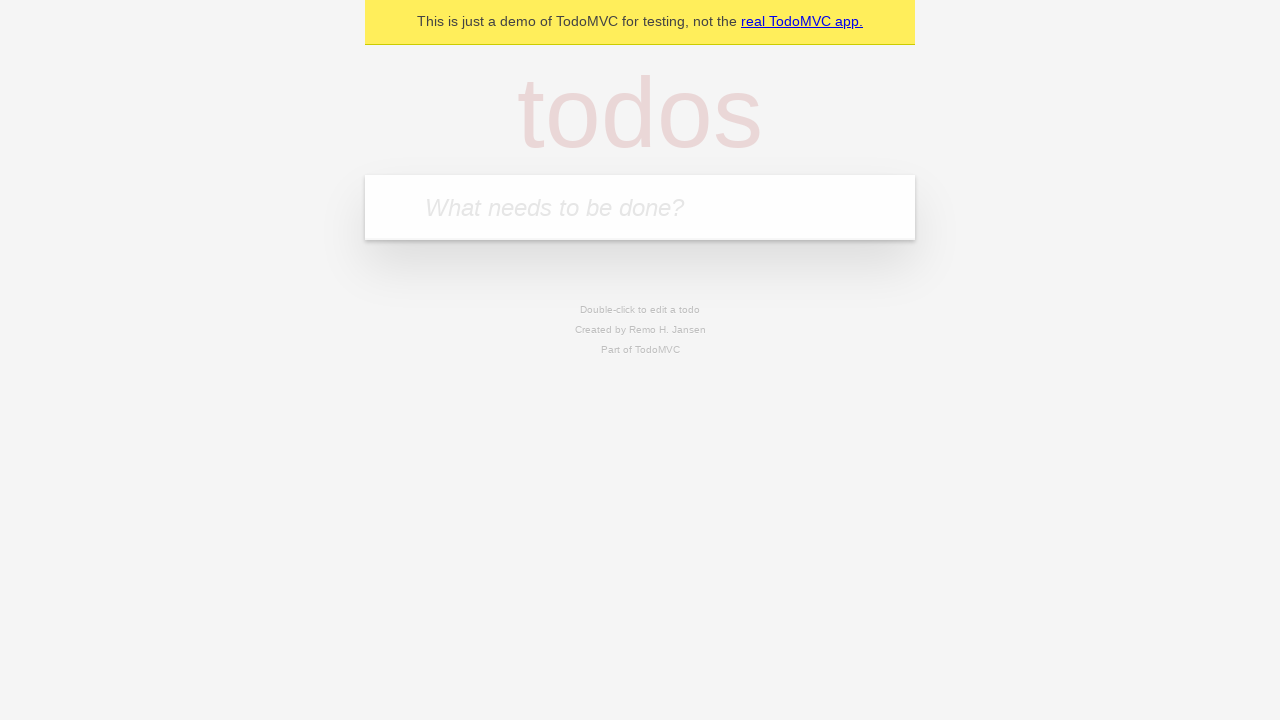

Filled todo input with 'buy some cheese' on internal:attr=[placeholder="What needs to be done?"i]
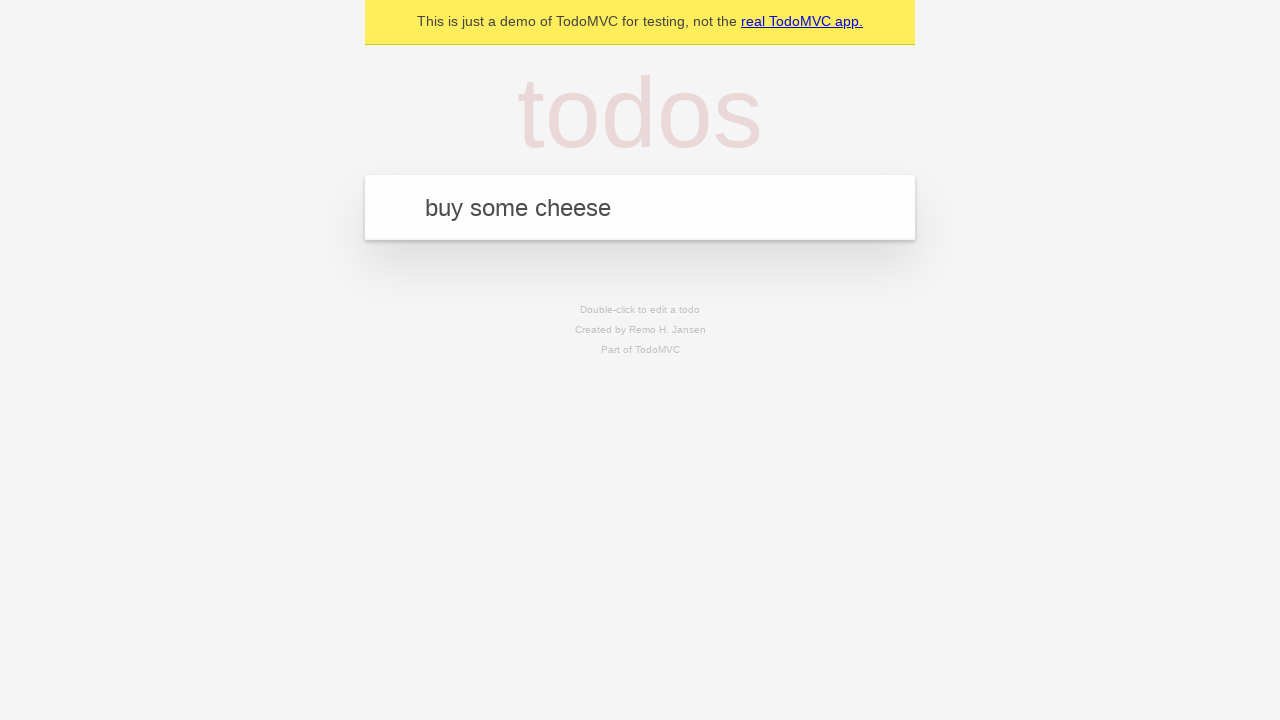

Pressed Enter to add first todo on internal:attr=[placeholder="What needs to be done?"i]
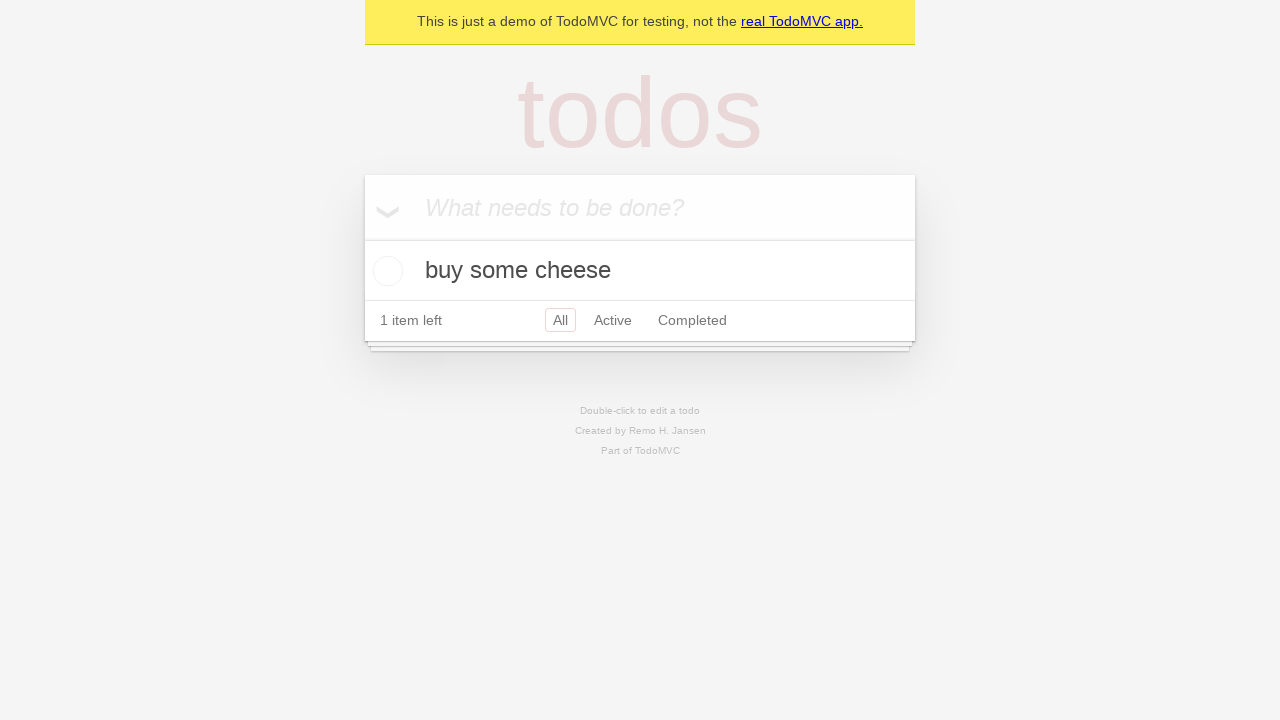

Filled todo input with 'feed the cat' on internal:attr=[placeholder="What needs to be done?"i]
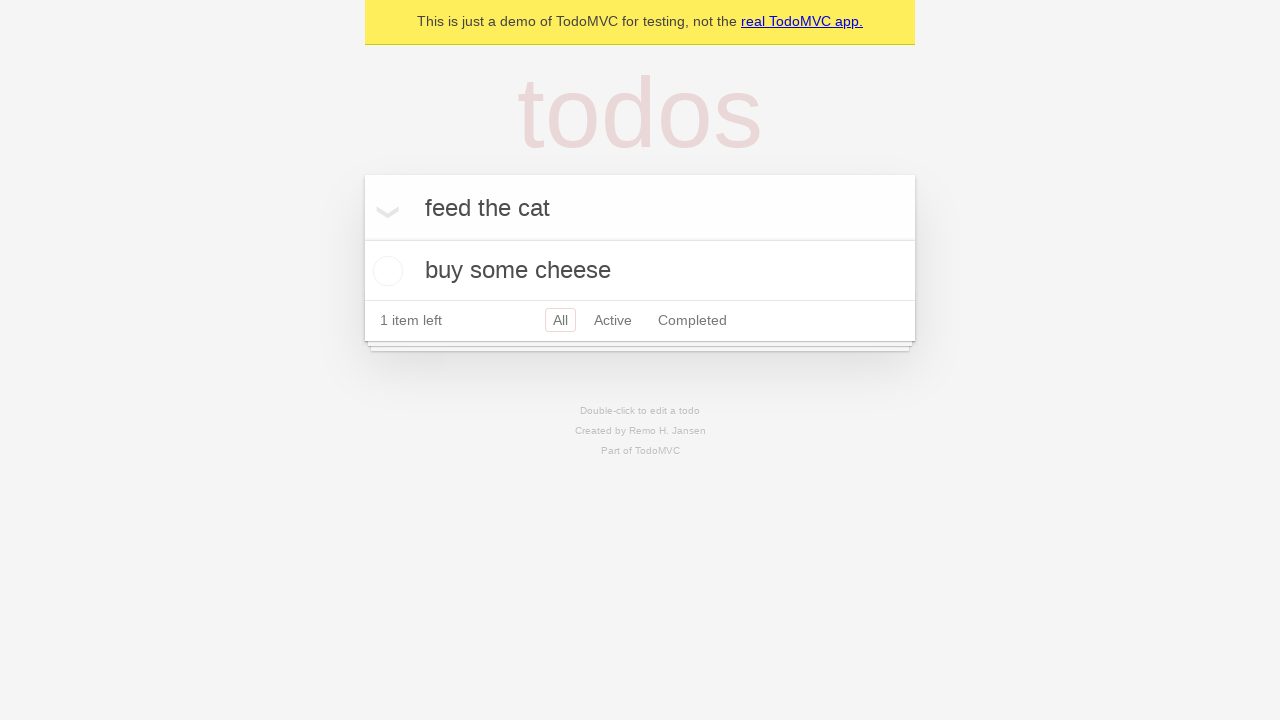

Pressed Enter to add second todo on internal:attr=[placeholder="What needs to be done?"i]
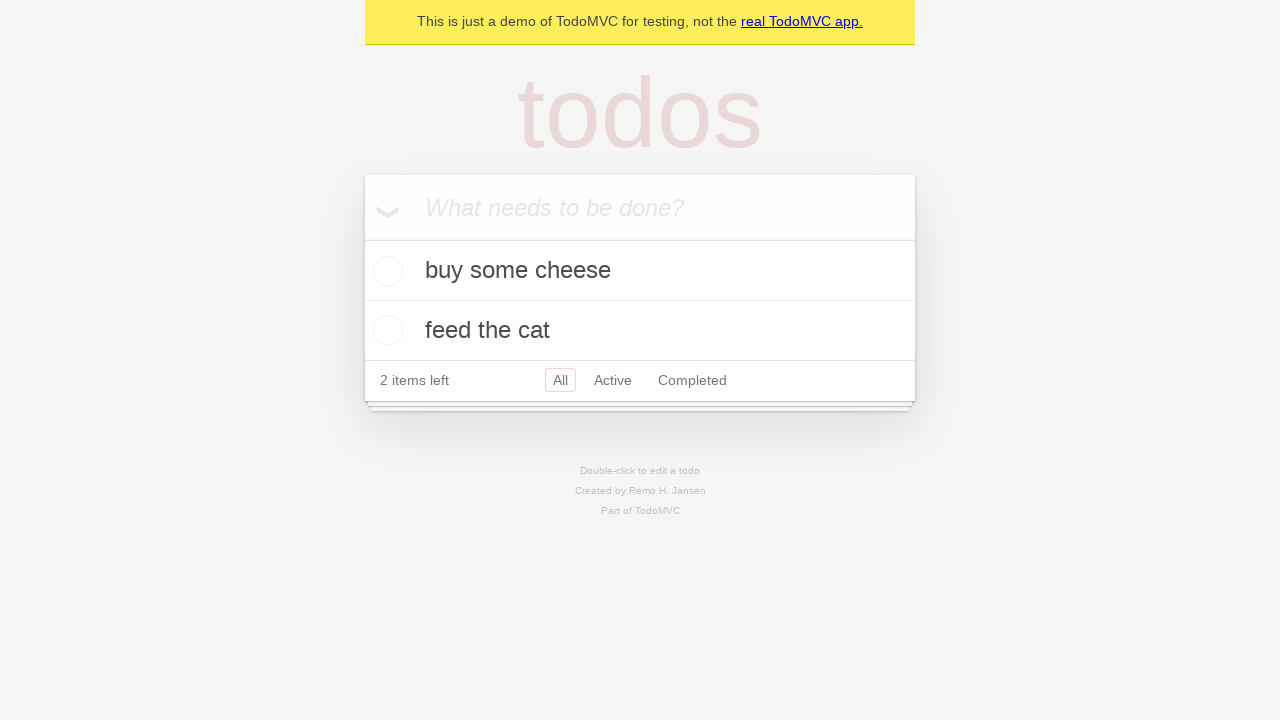

Filled todo input with 'book a doctors appointment' on internal:attr=[placeholder="What needs to be done?"i]
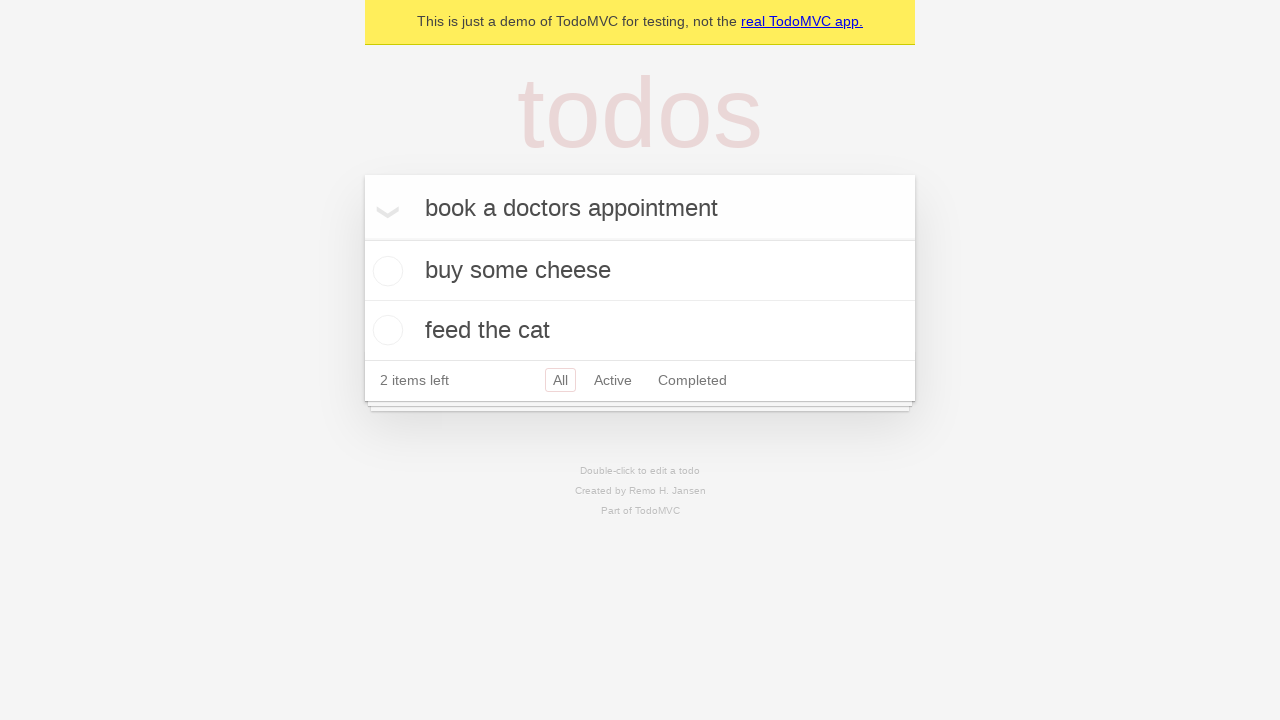

Pressed Enter to add third todo on internal:attr=[placeholder="What needs to be done?"i]
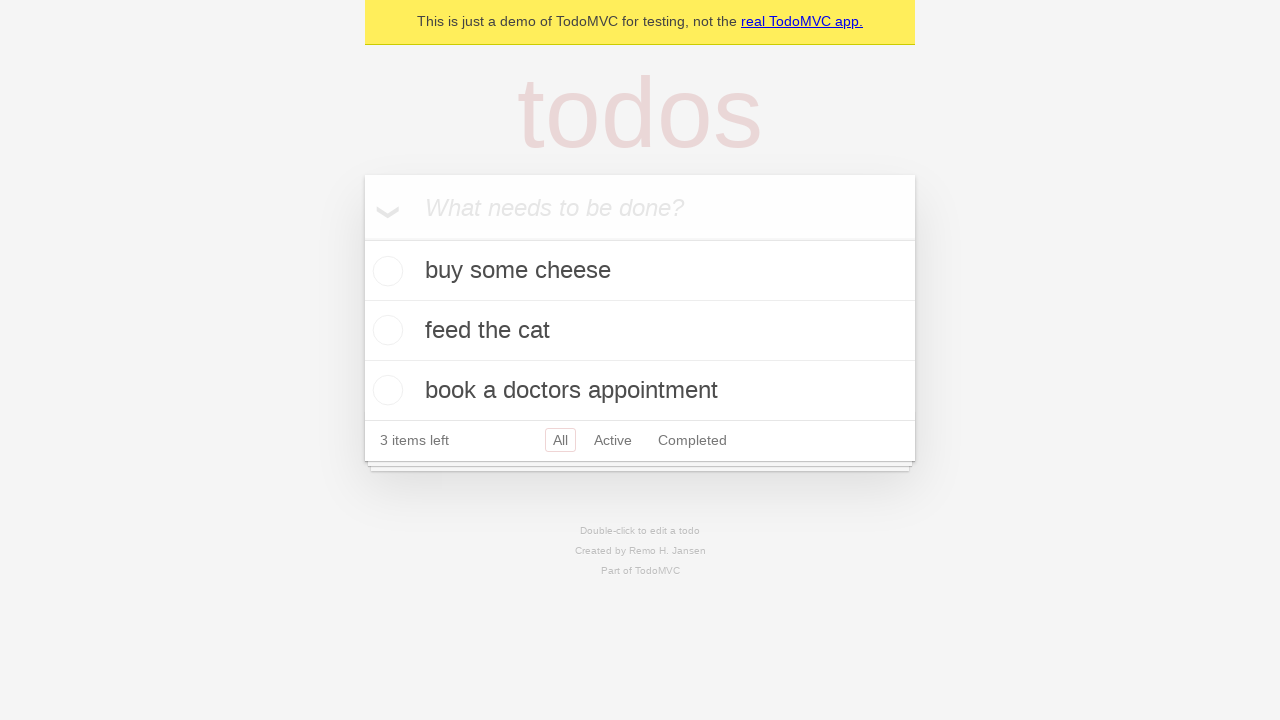

Double-clicked second todo item to enter edit mode at (640, 331) on internal:testid=[data-testid="todo-item"s] >> nth=1
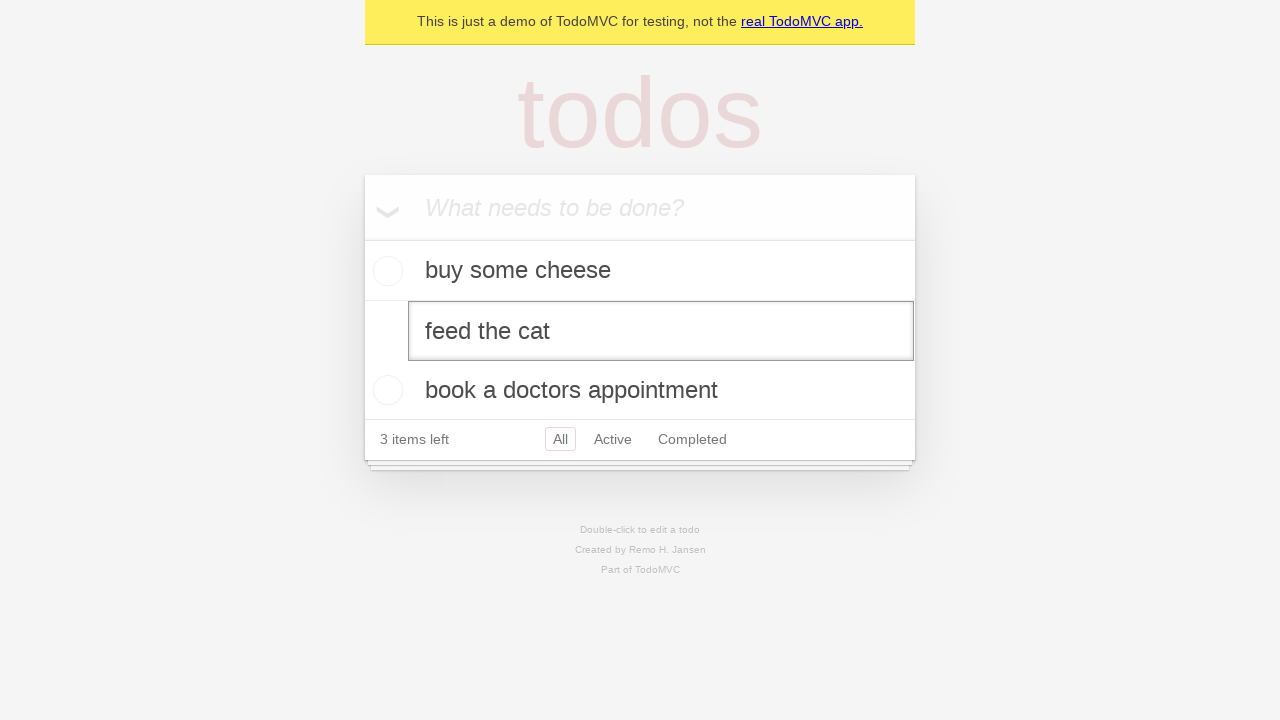

Changed todo text to 'buy some sausages' on internal:testid=[data-testid="todo-item"s] >> nth=1 >> internal:role=textbox[nam
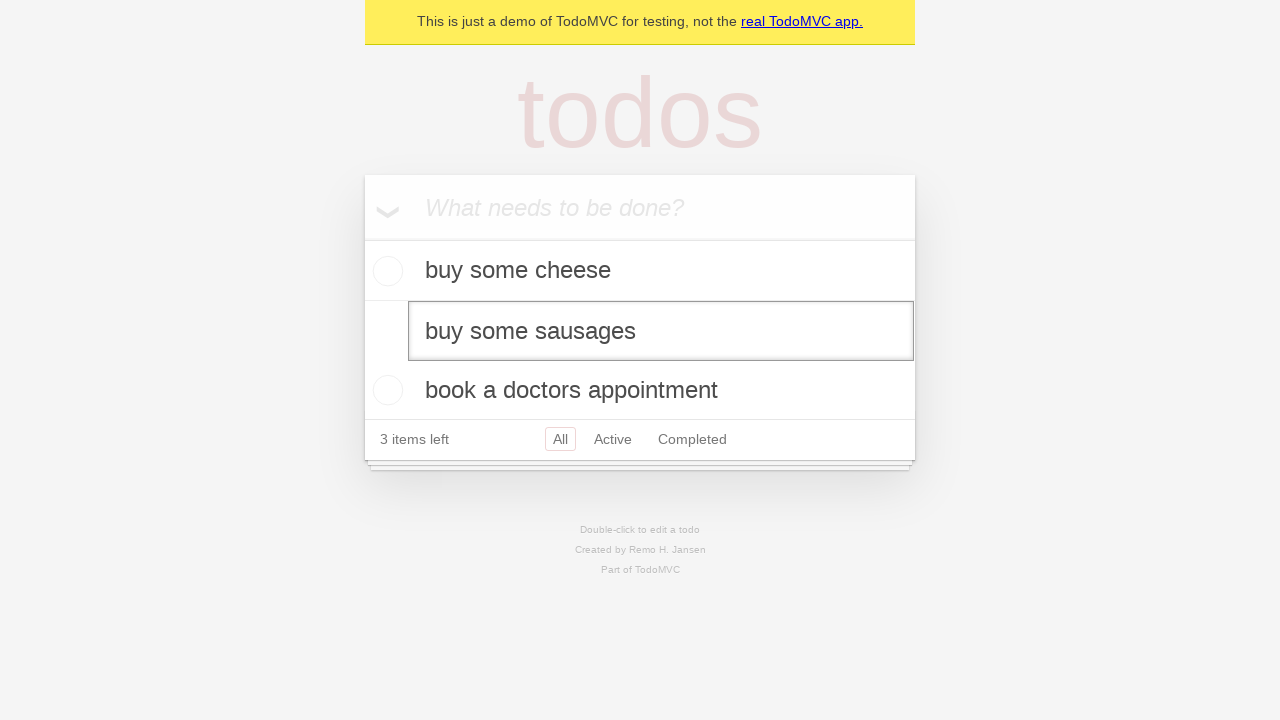

Triggered blur event to save edits
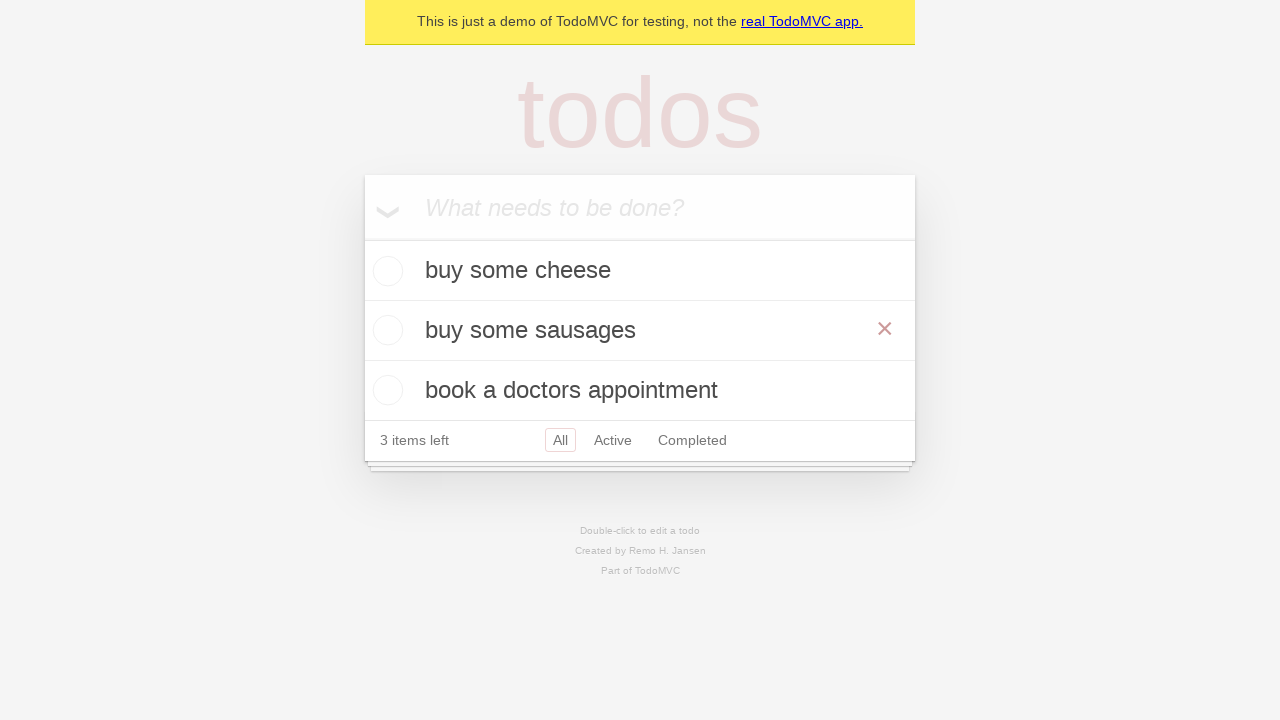

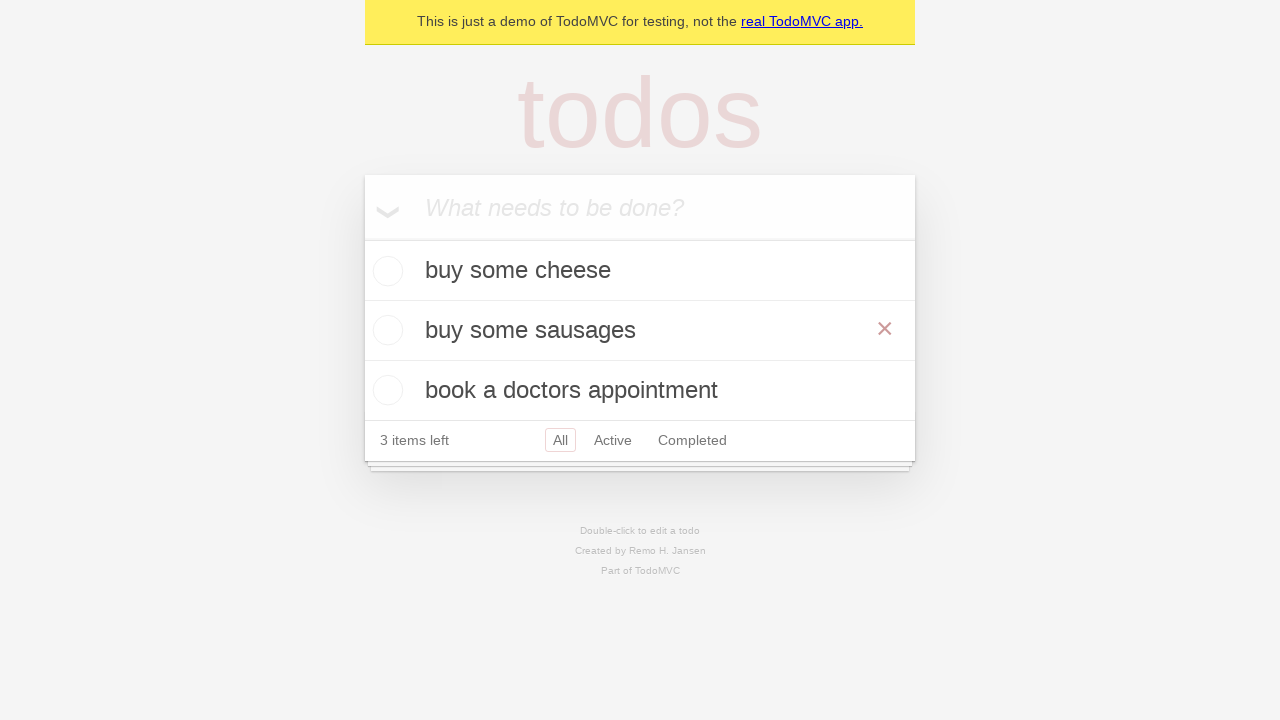